Tests a registration form by filling in first name, last name, email, phone number, and address fields, then submitting the form and verifying successful registration

Starting URL: http://suninjuly.github.io/registration1.html

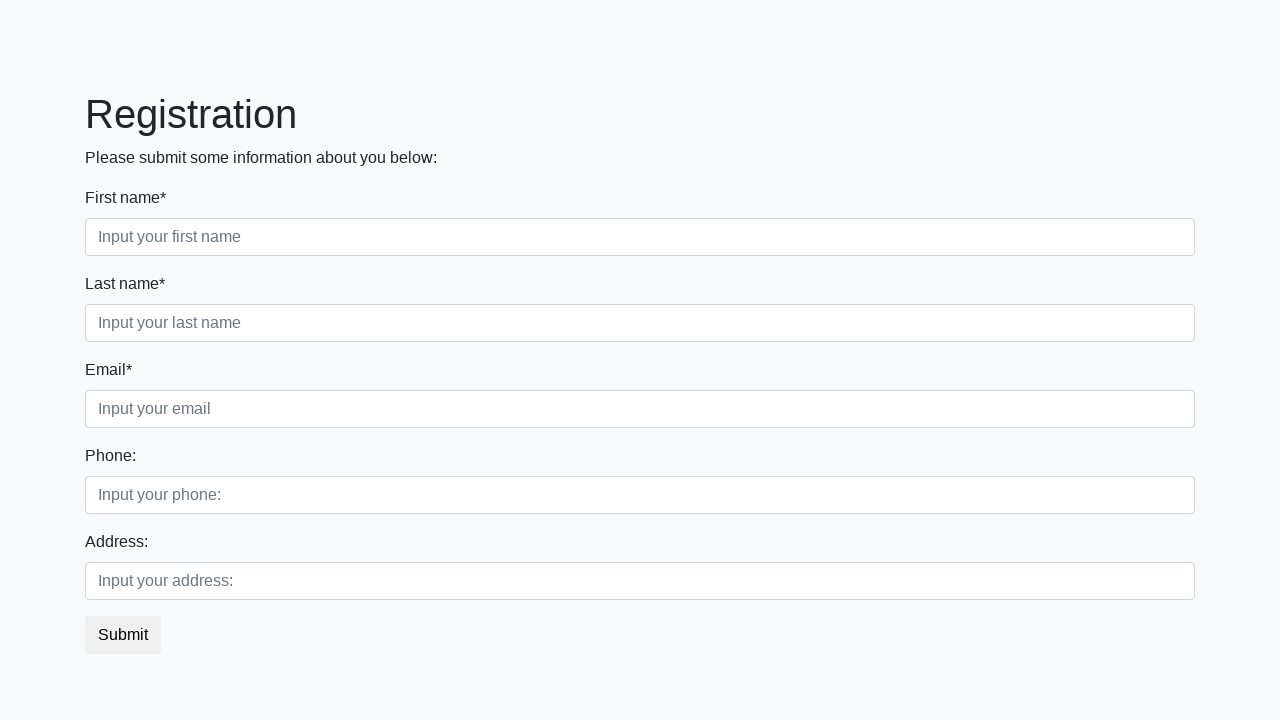

Filled first name field with 'test' on .first_block .first
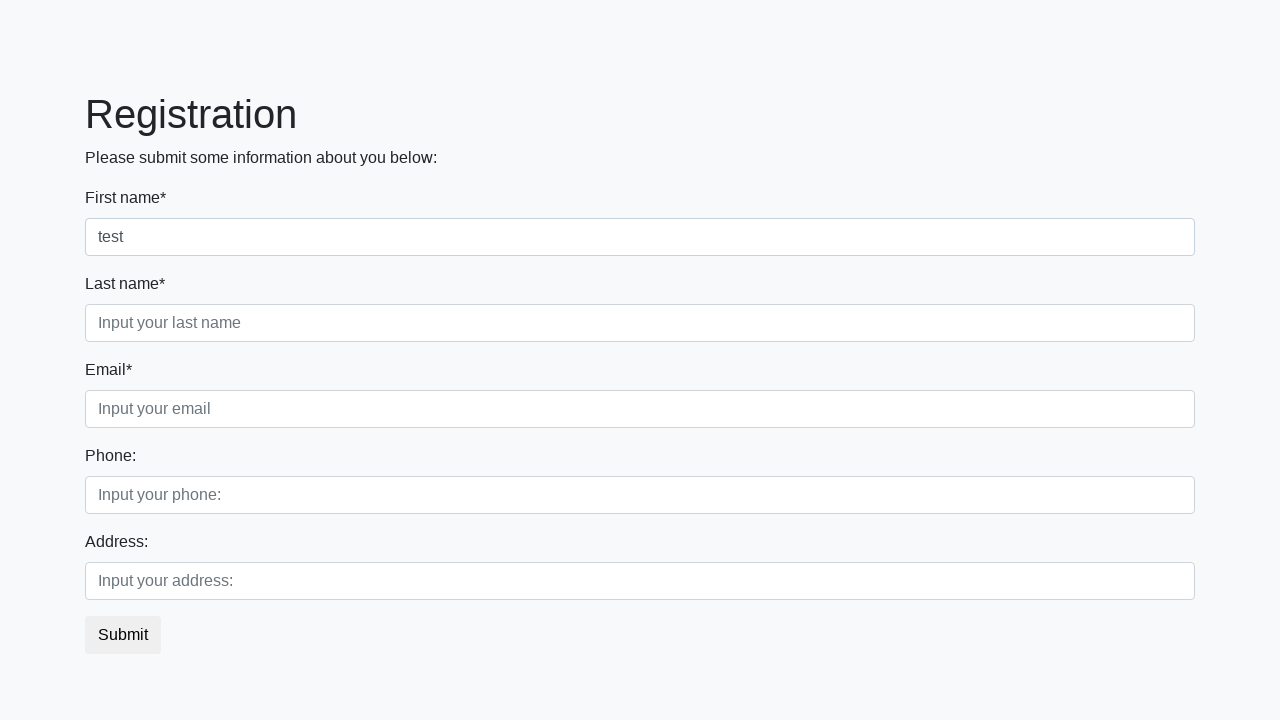

Filled last name field with 'test' on .first_block .second
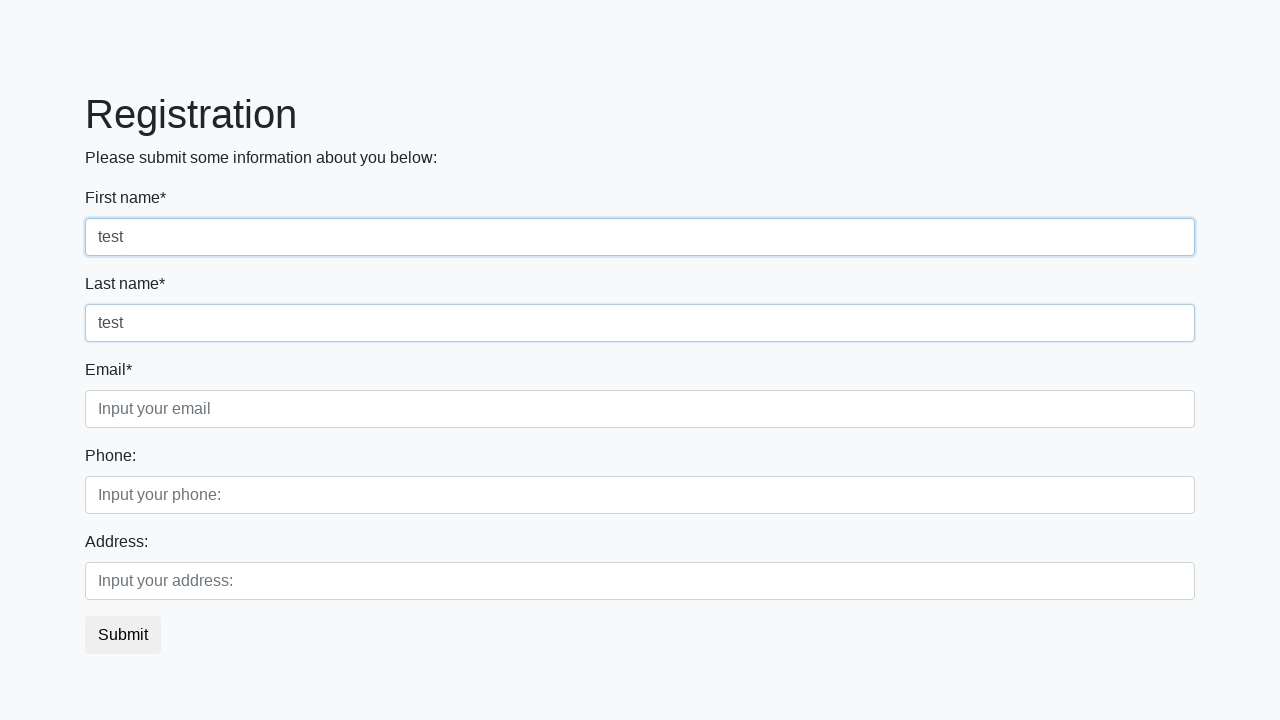

Filled email field with 'test@gmail.com' on .first_block .third
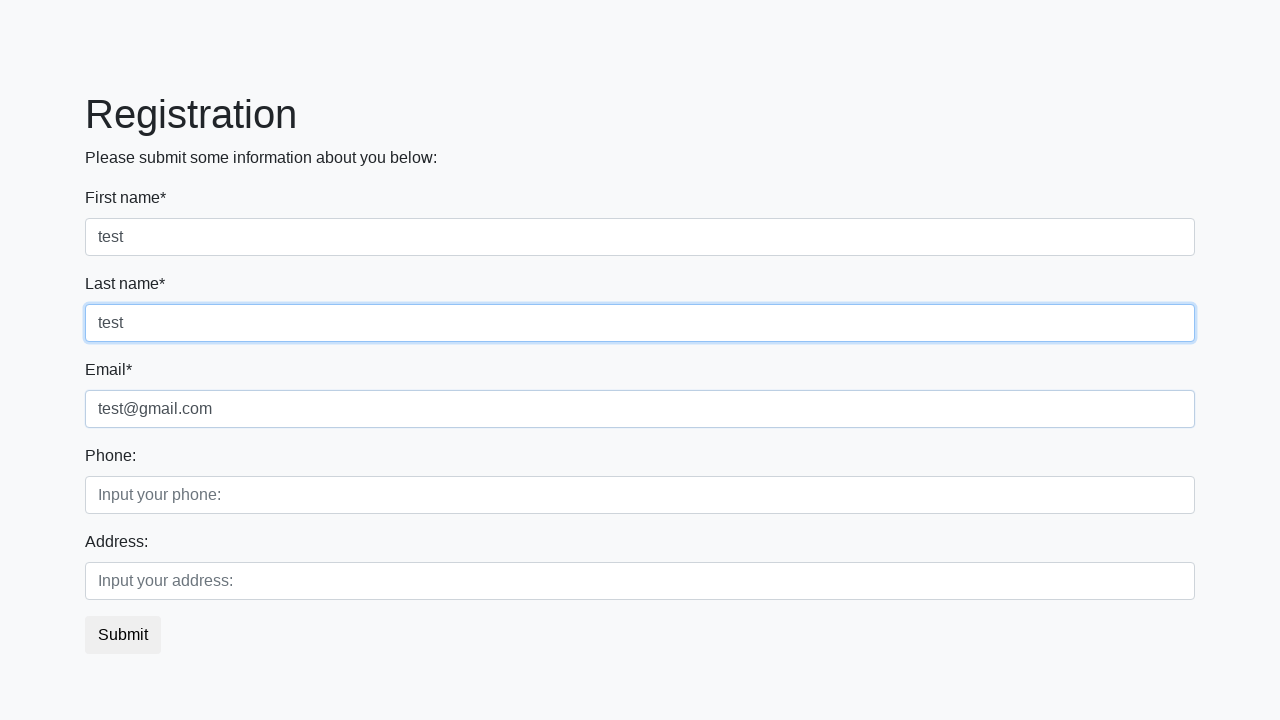

Filled phone number field with 'test' on .second_block .first
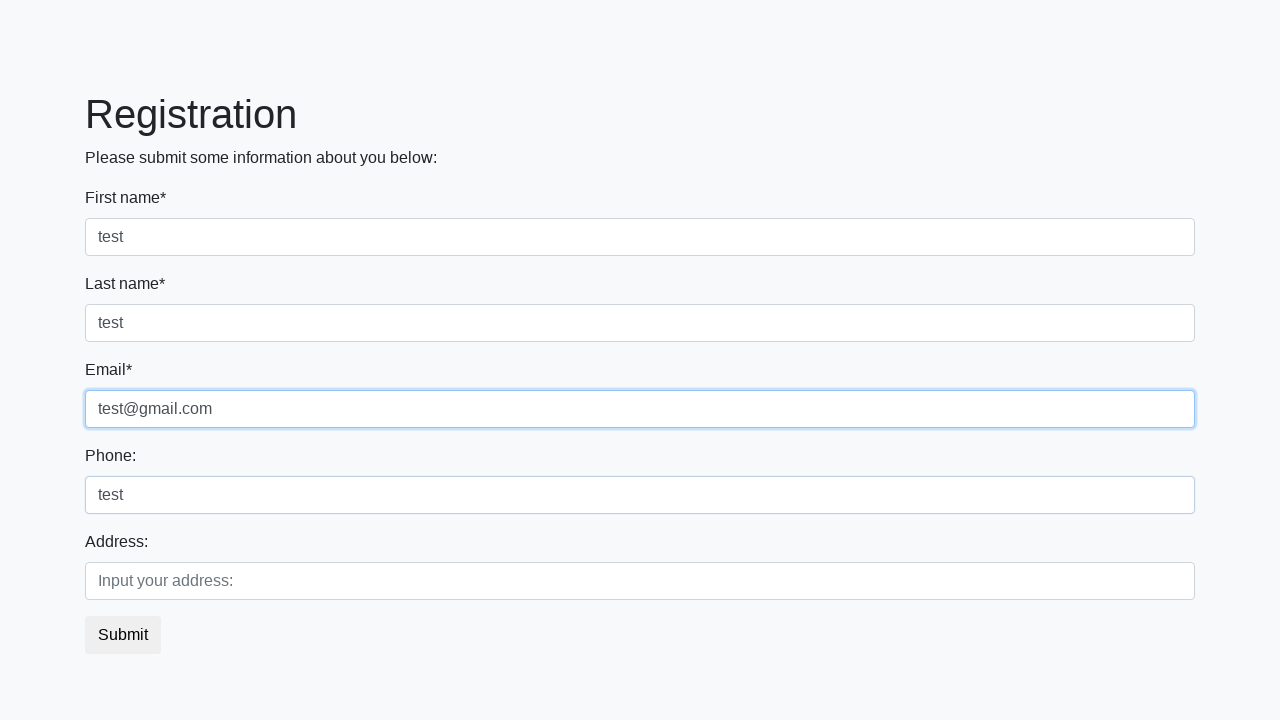

Filled address field with 'test' on .second_block .second
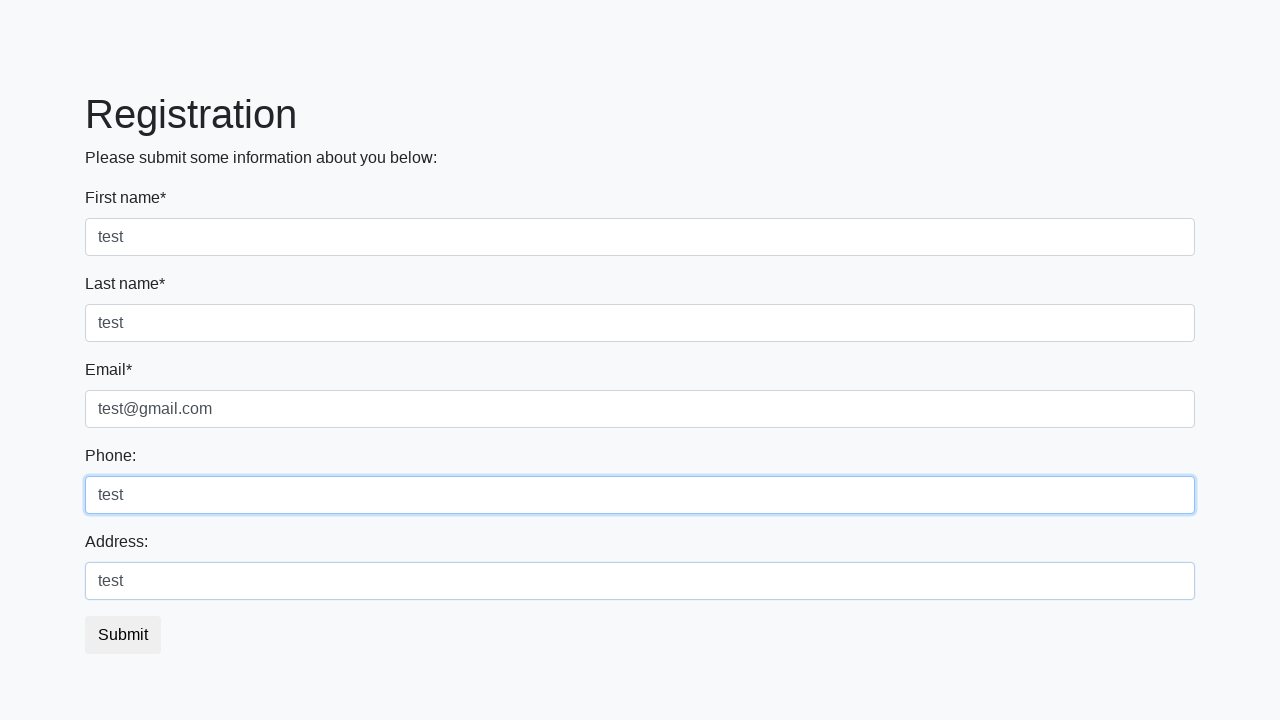

Clicked submit button to register at (123, 635) on button
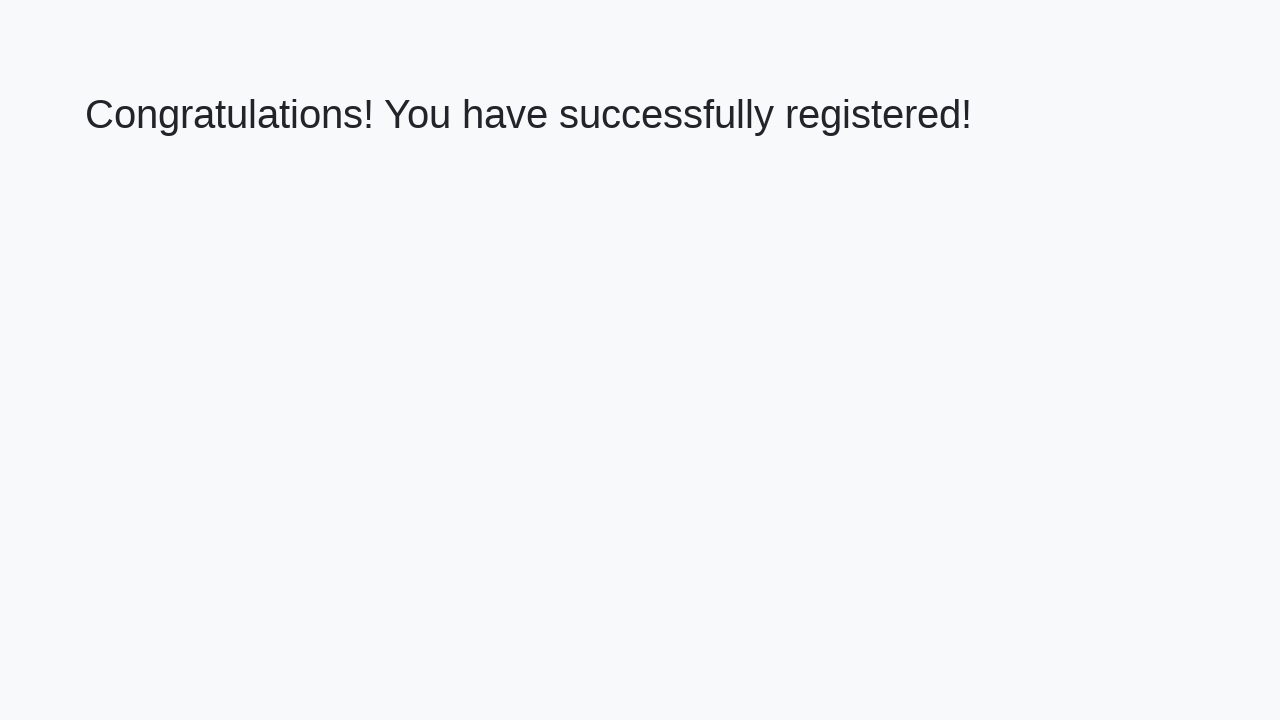

Verified successful registration - success message displayed
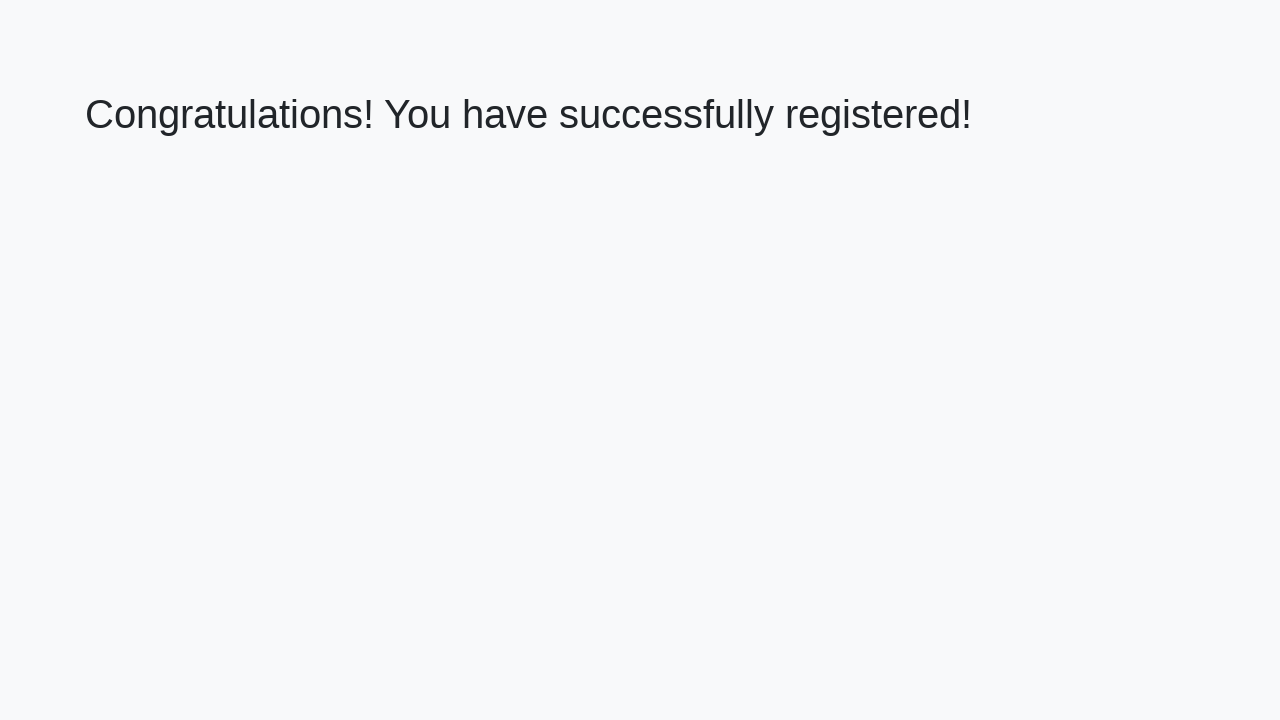

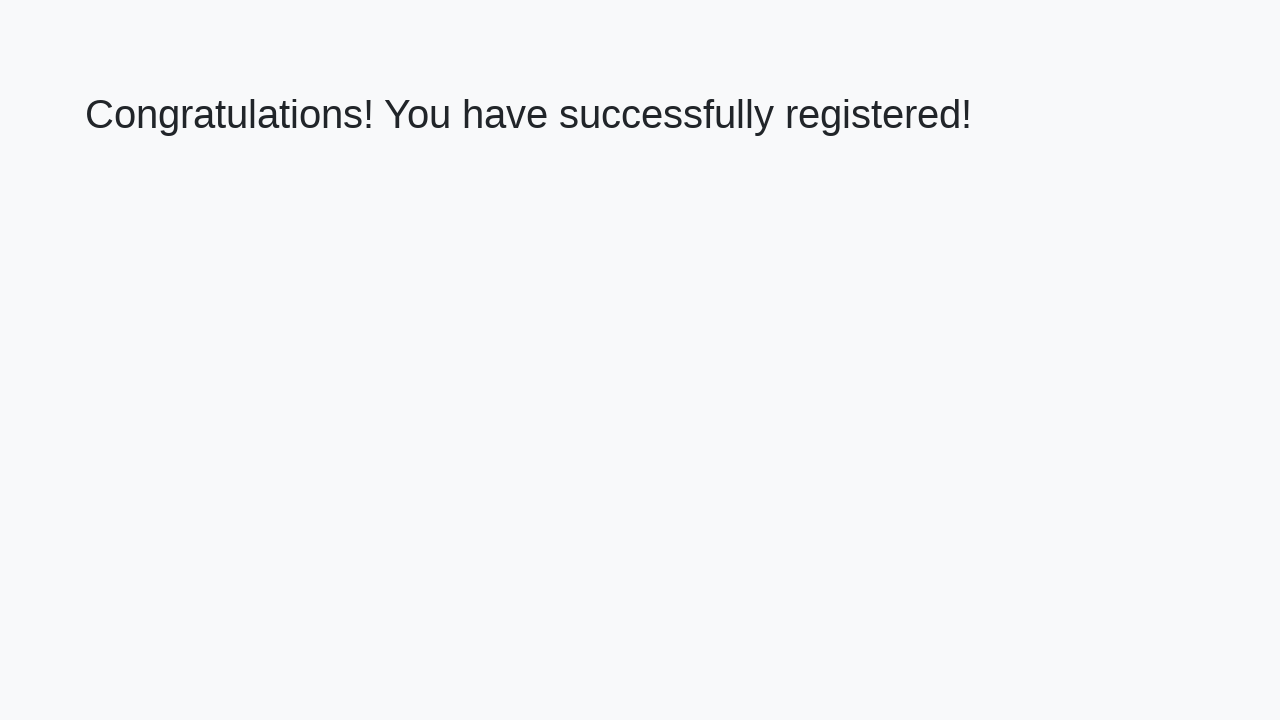